Navigates to a blog website and verifies that the page loads with images present

Starting URL: https://ohenziblog.com

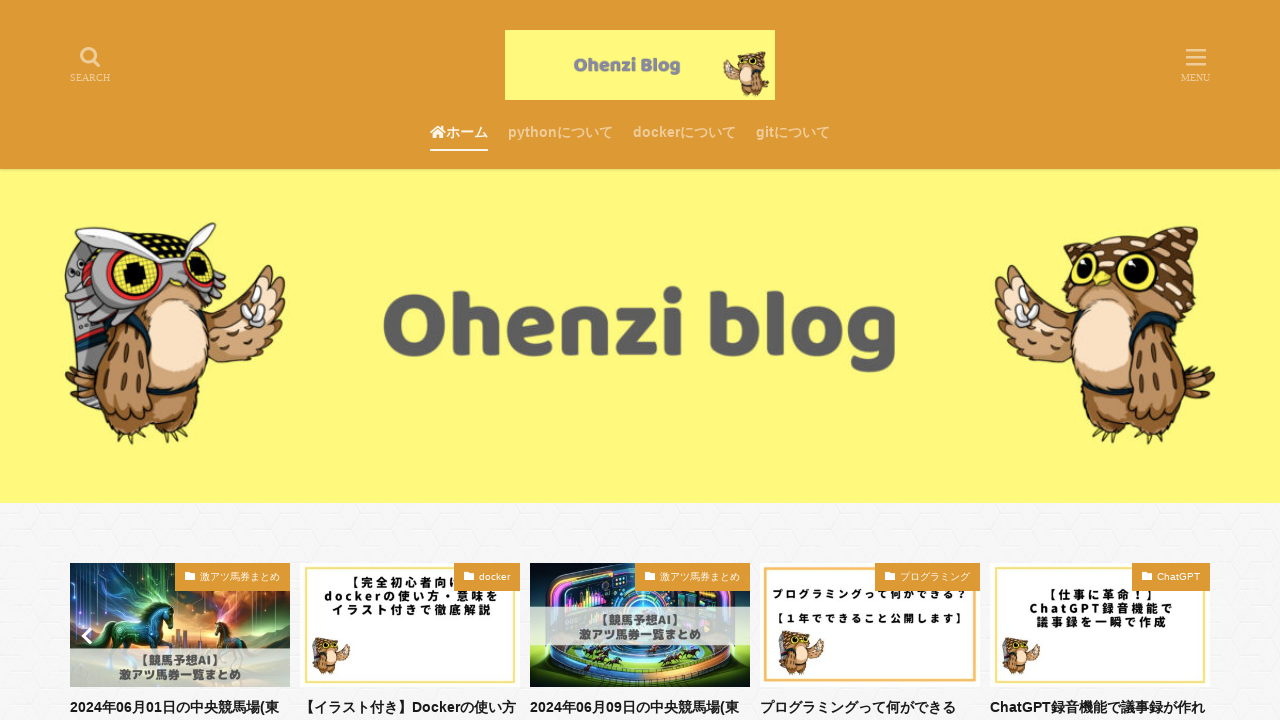

Navigated to https://ohenziblog.com
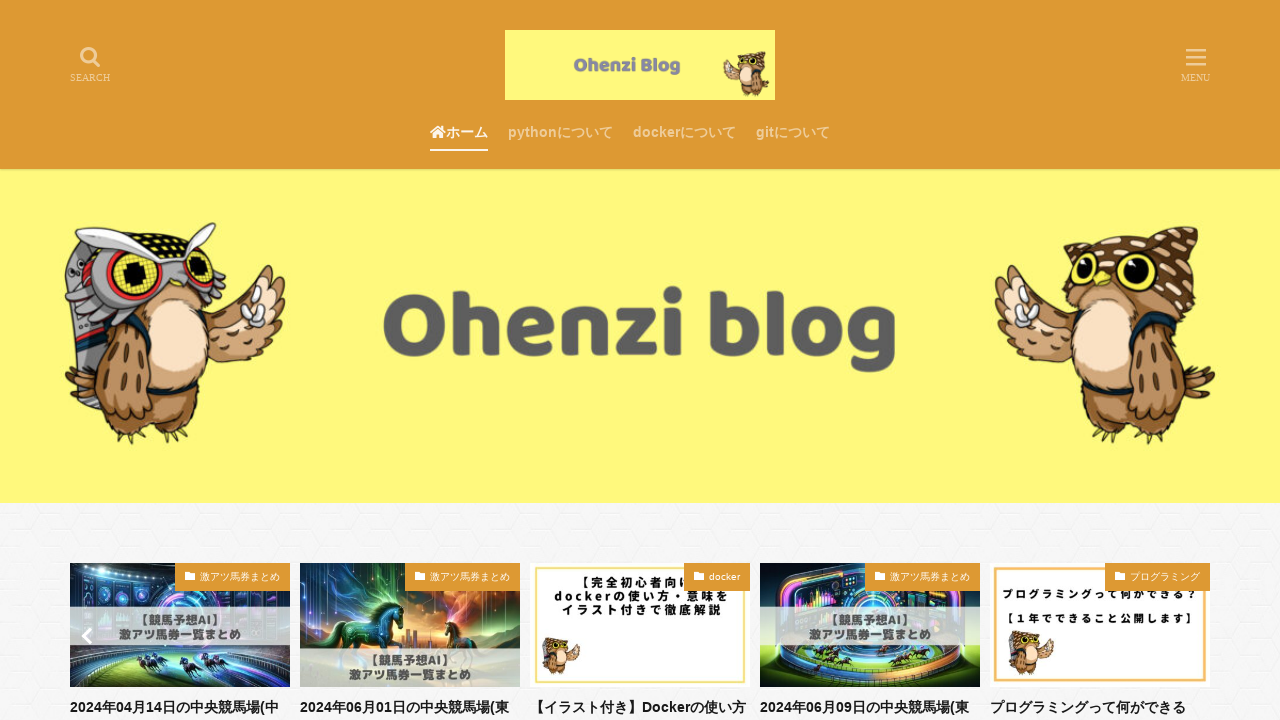

Waited for image selector to be present on page
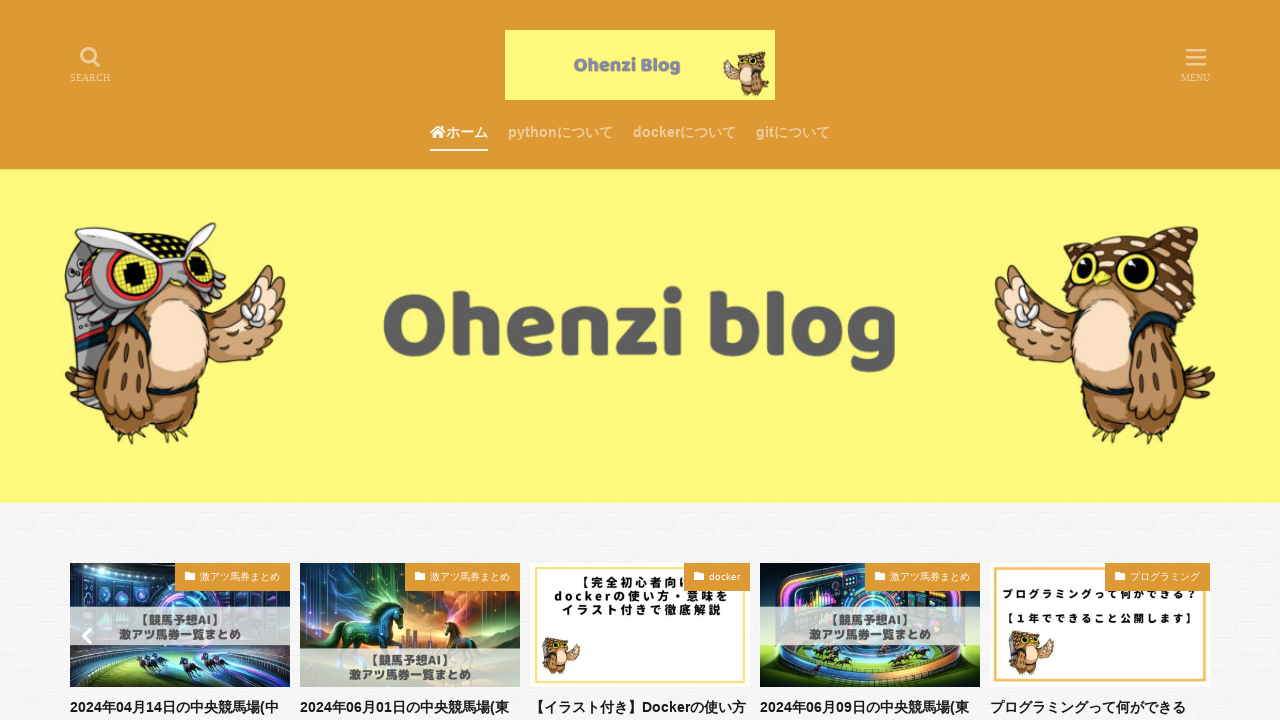

Located the first image element on the page
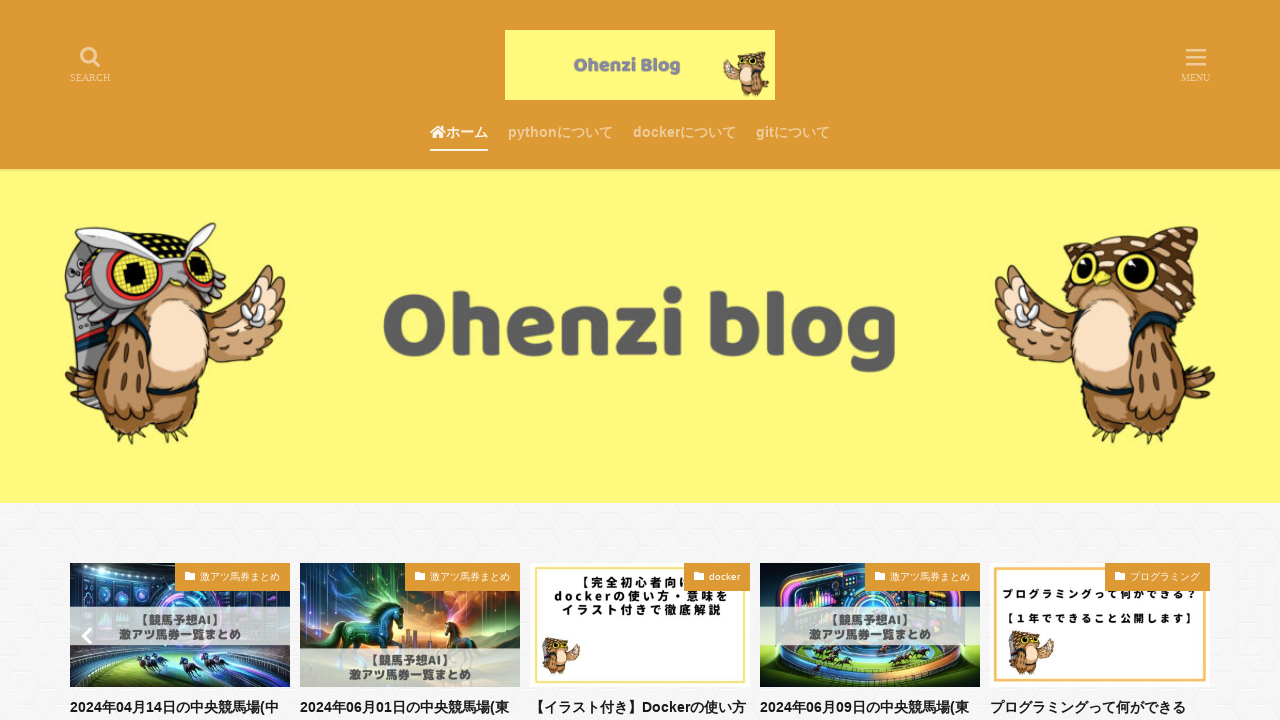

Verified that the first image is visible
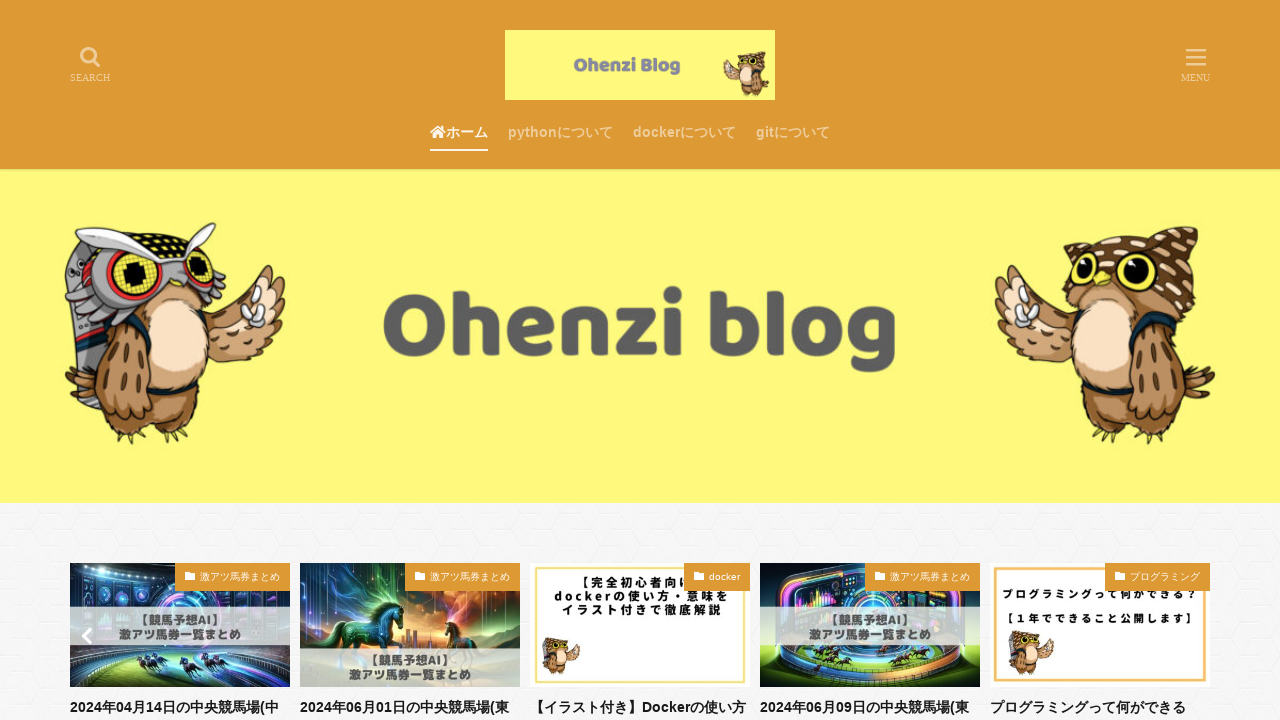

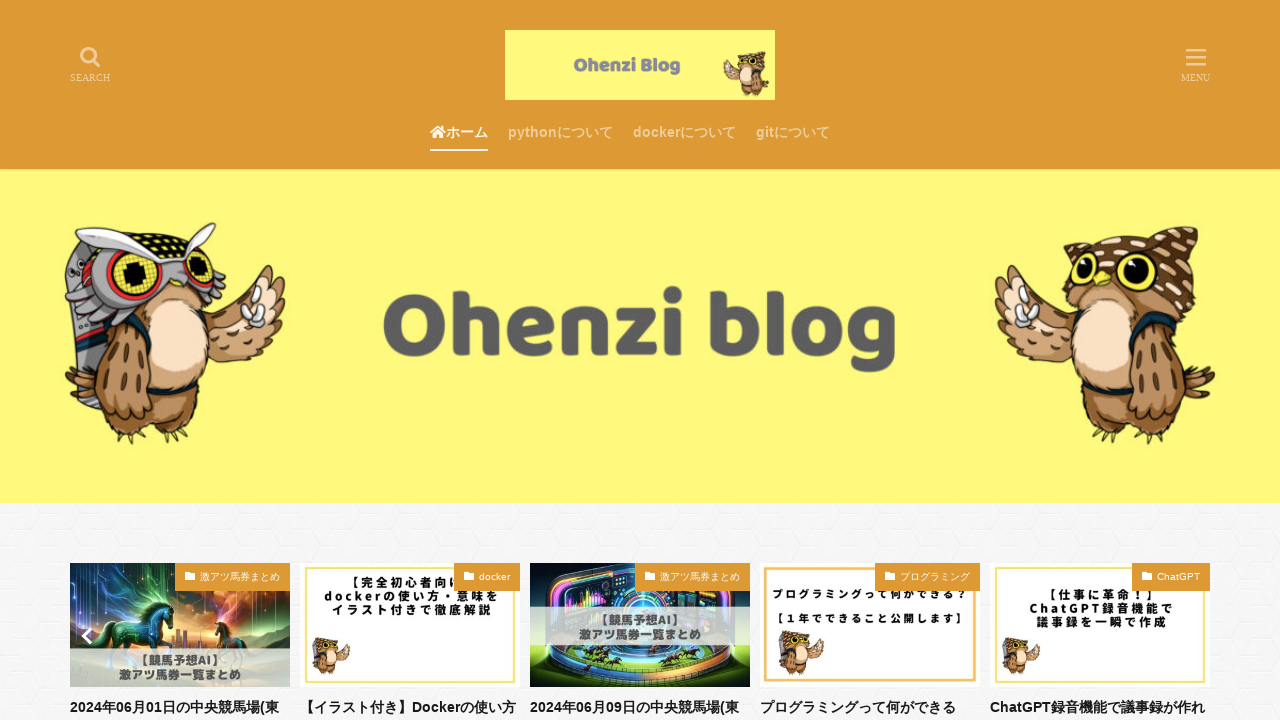